Tests partial link text locator by clicking on a link containing "up window" text on the omayo blog testing page

Starting URL: http://omayo.blogspot.com/

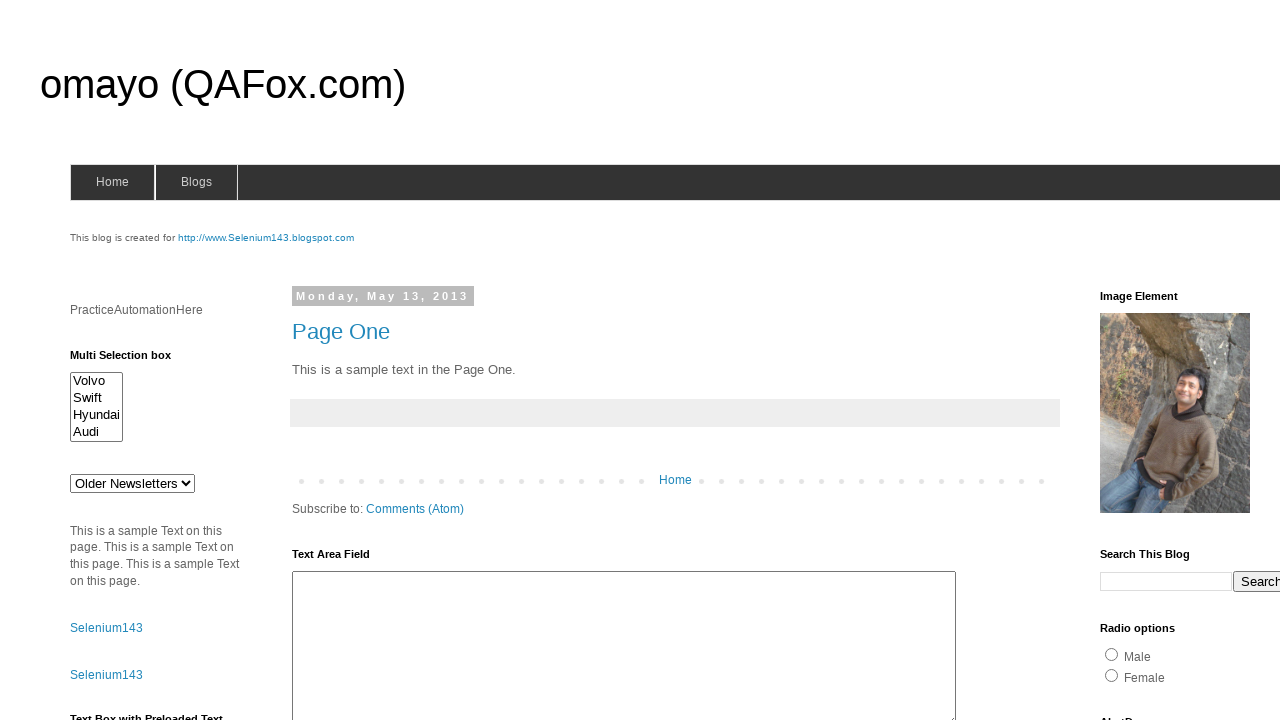

Navigated to omayo blog testing page
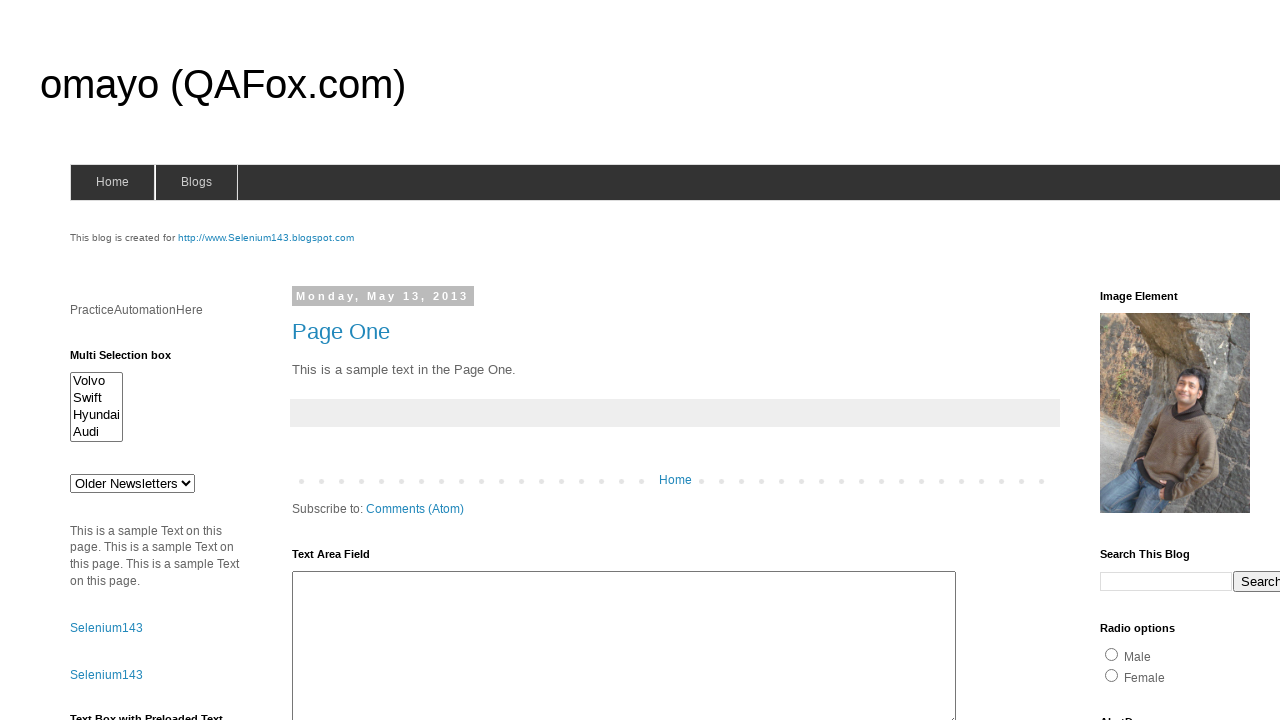

Clicked on link containing 'up window' text using partial link text locator at (160, 360) on text=up window
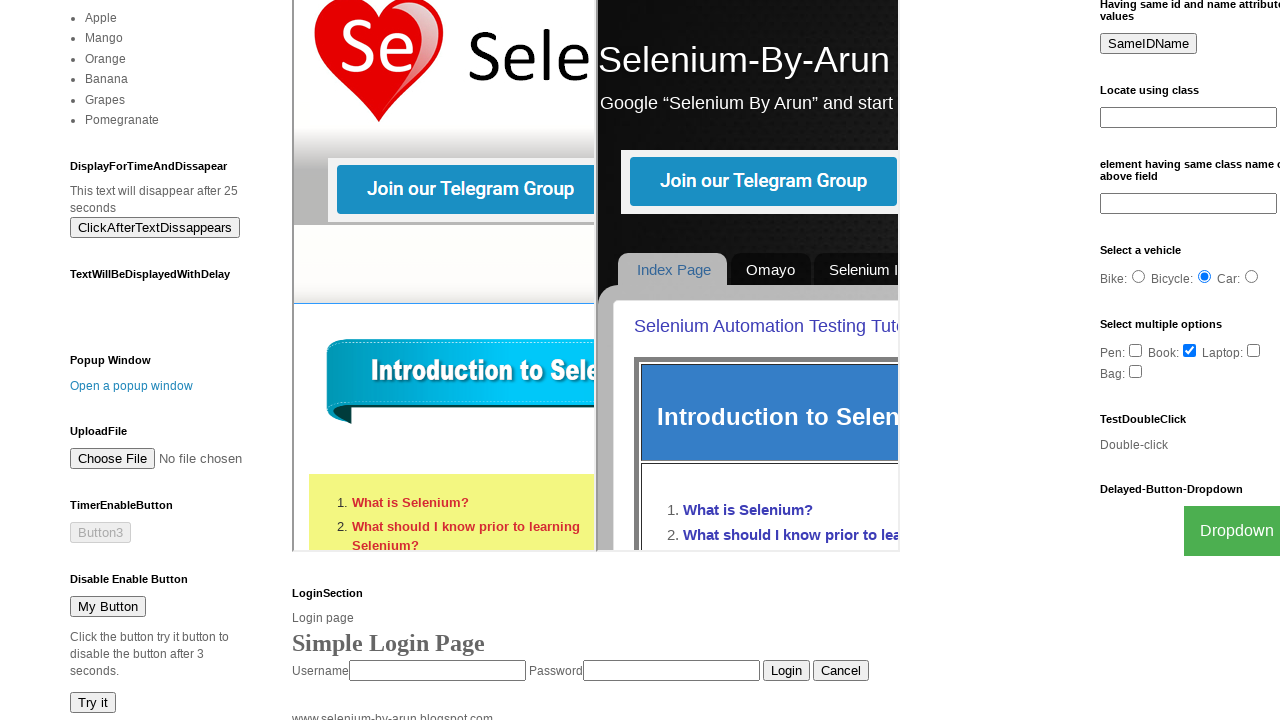

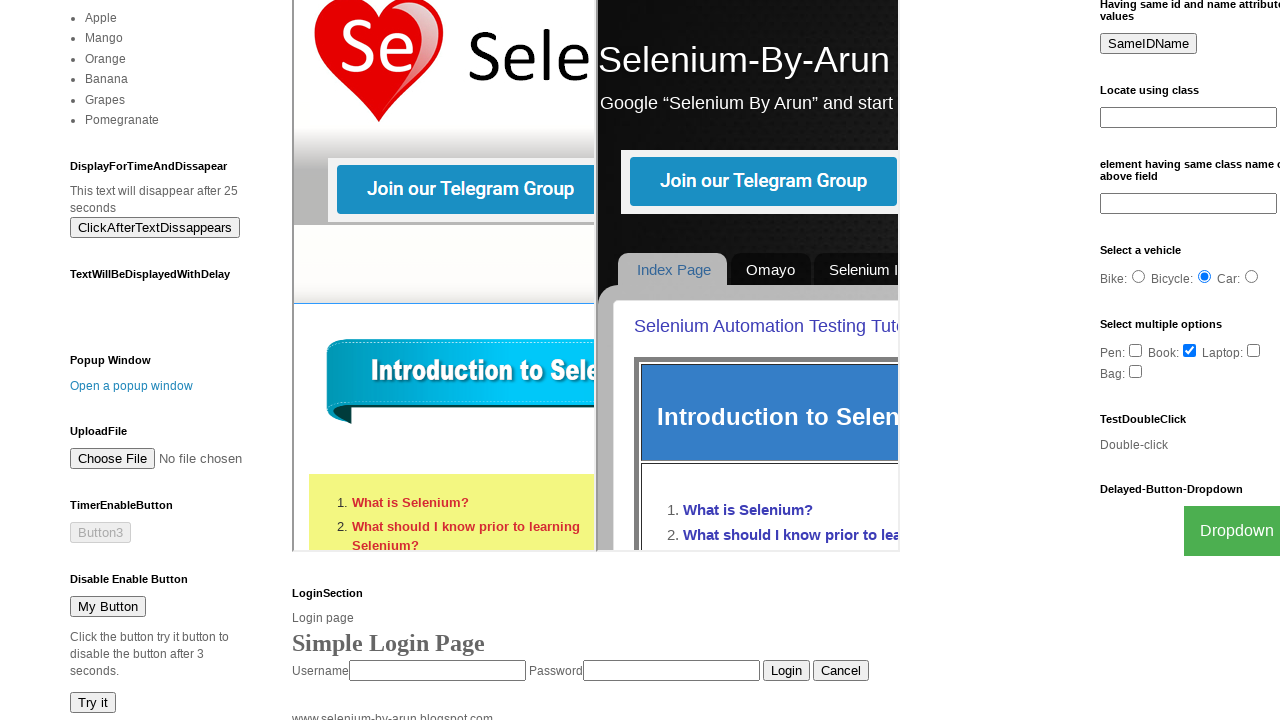